Tests that clicking Clear completed removes completed items from the list

Starting URL: https://demo.playwright.dev/todomvc

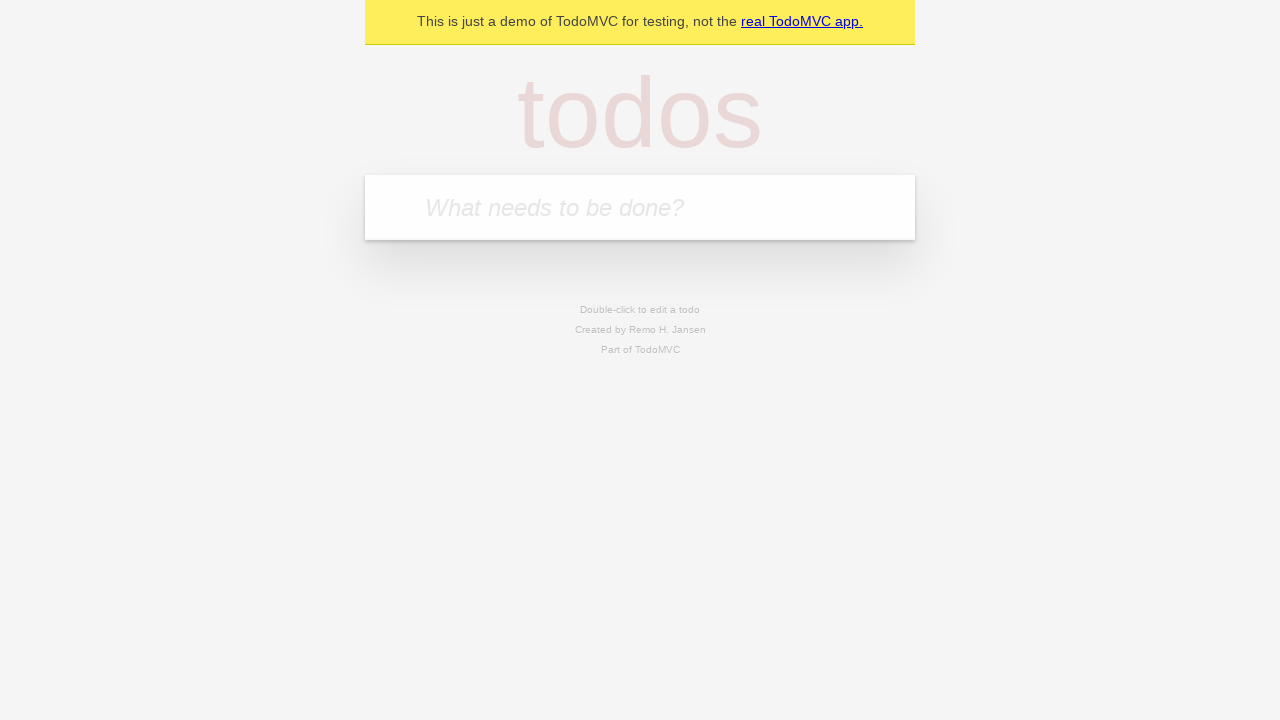

Filled todo input with 'buy some cheese' on internal:attr=[placeholder="What needs to be done?"i]
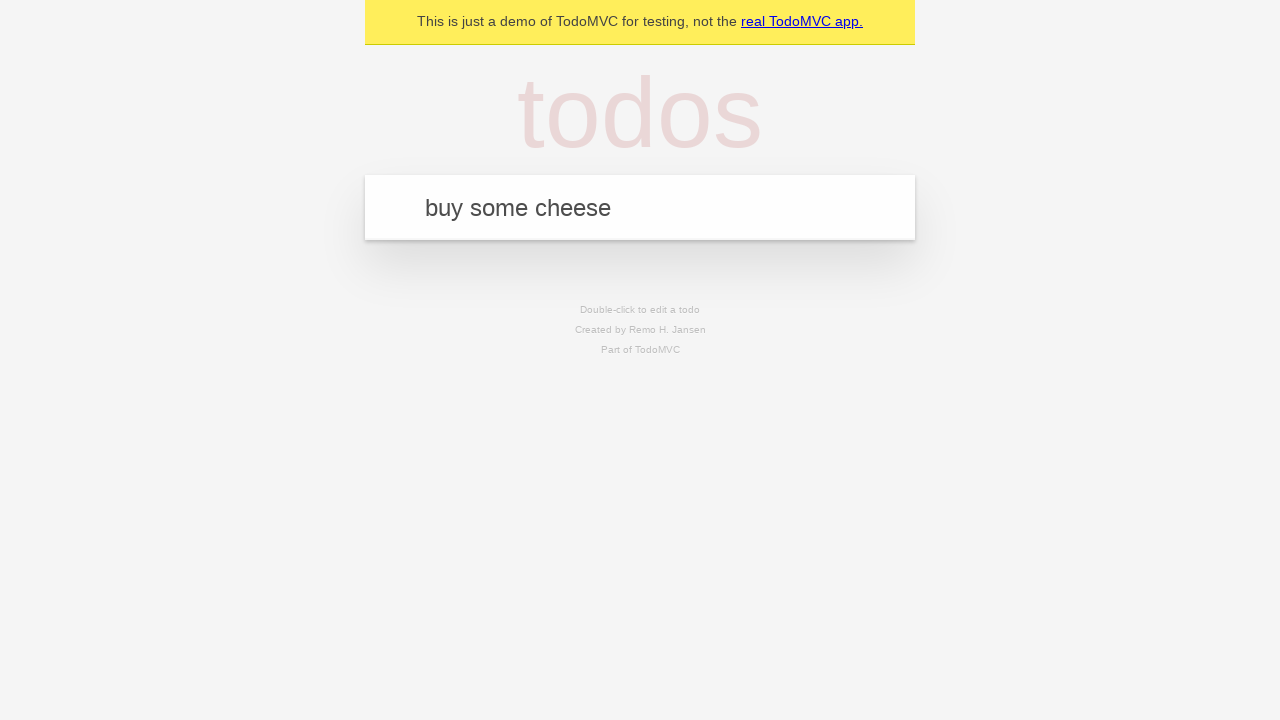

Pressed Enter to add 'buy some cheese' to the todo list on internal:attr=[placeholder="What needs to be done?"i]
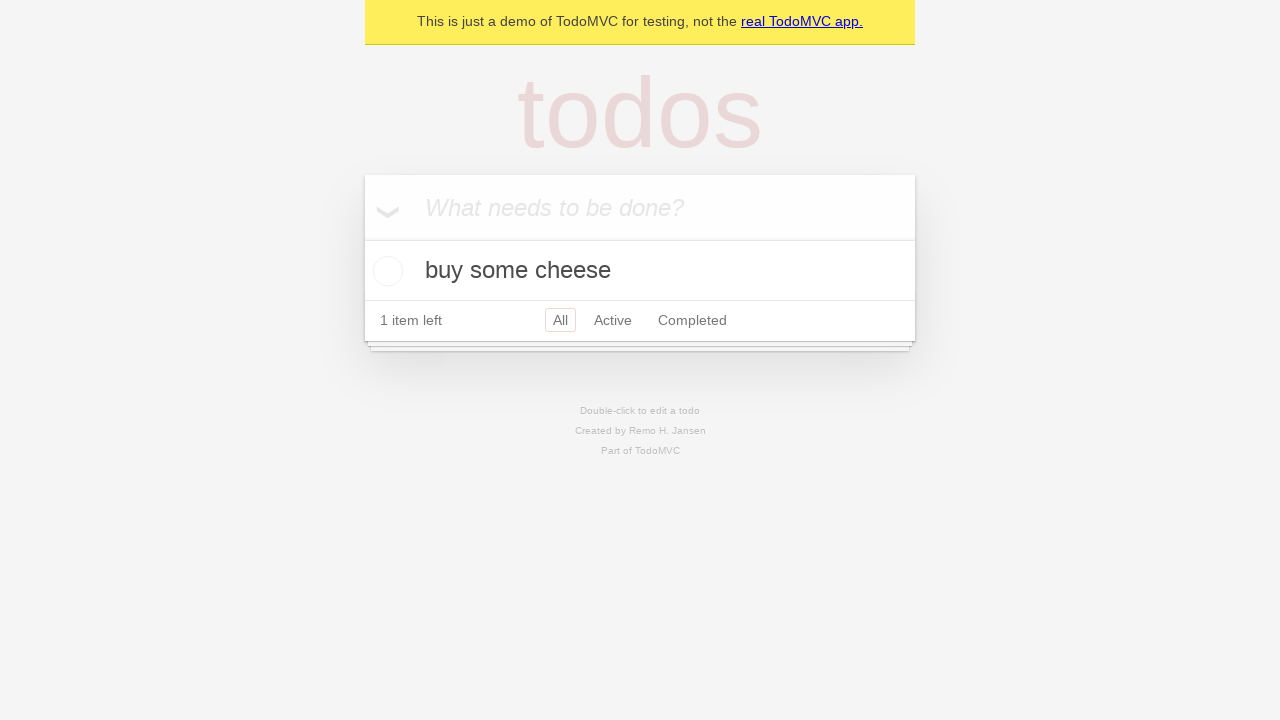

Filled todo input with 'feed the cat' on internal:attr=[placeholder="What needs to be done?"i]
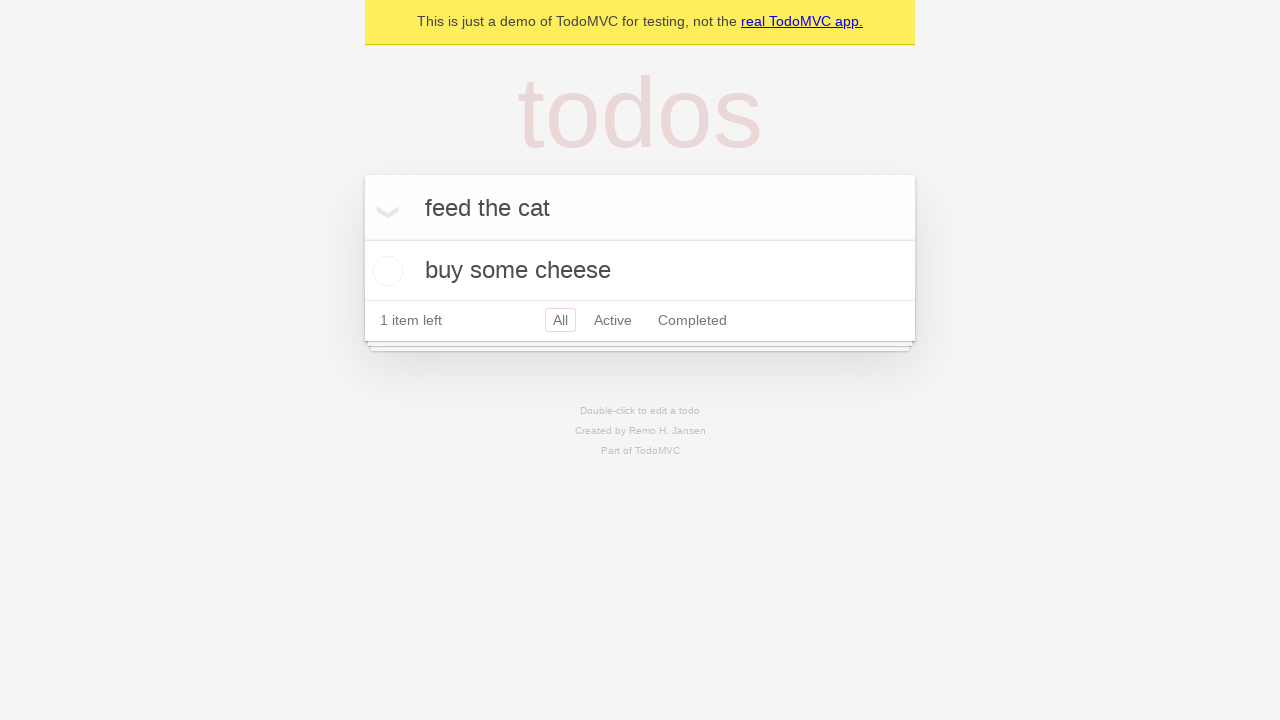

Pressed Enter to add 'feed the cat' to the todo list on internal:attr=[placeholder="What needs to be done?"i]
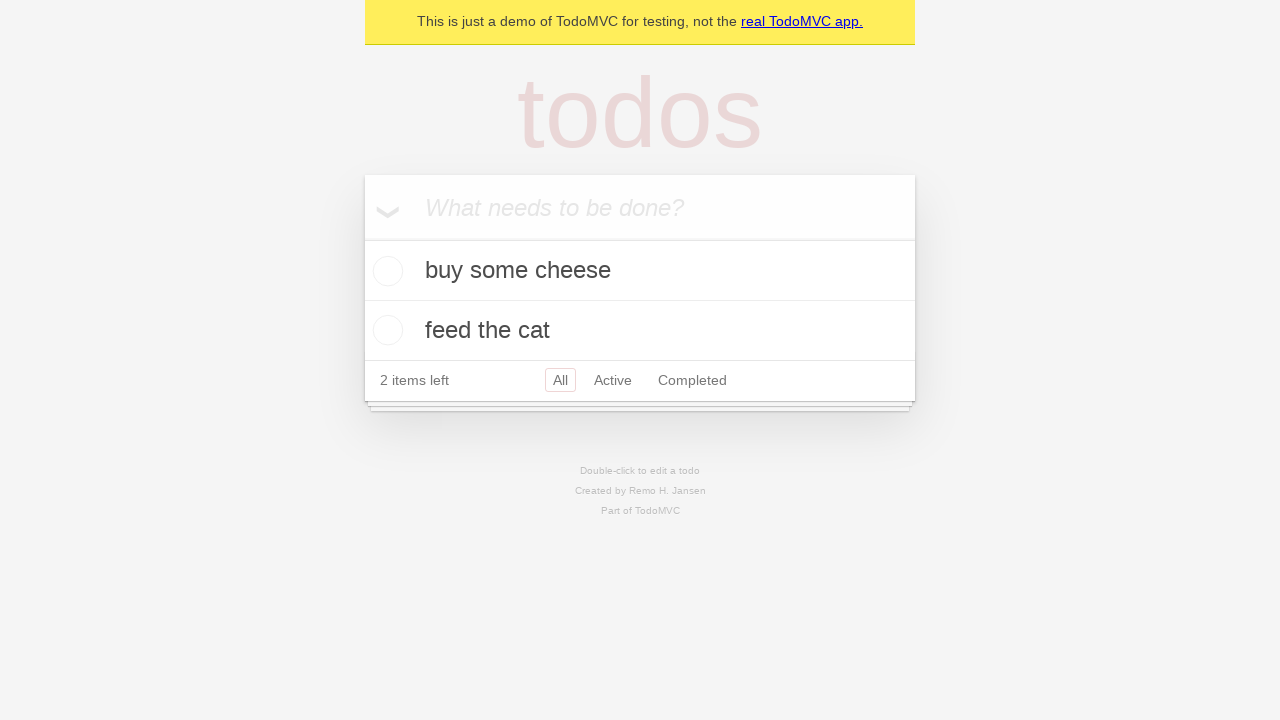

Filled todo input with 'book a doctors appointment' on internal:attr=[placeholder="What needs to be done?"i]
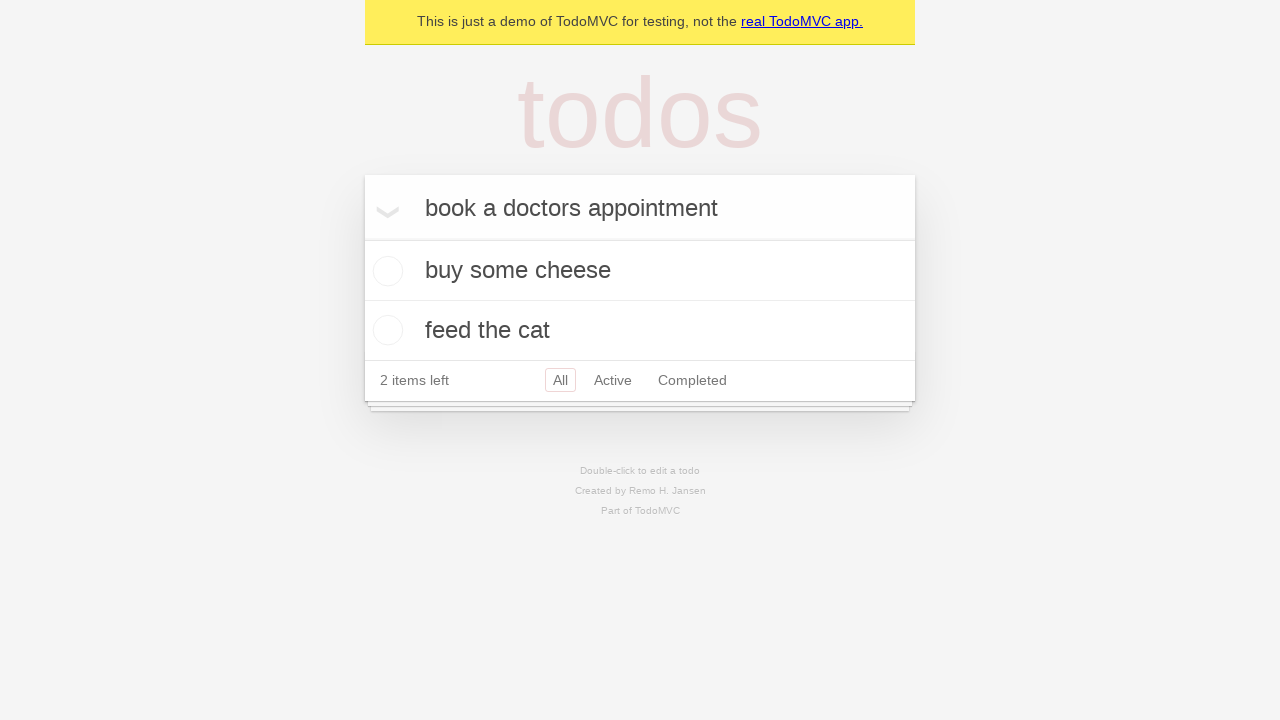

Pressed Enter to add 'book a doctors appointment' to the todo list on internal:attr=[placeholder="What needs to be done?"i]
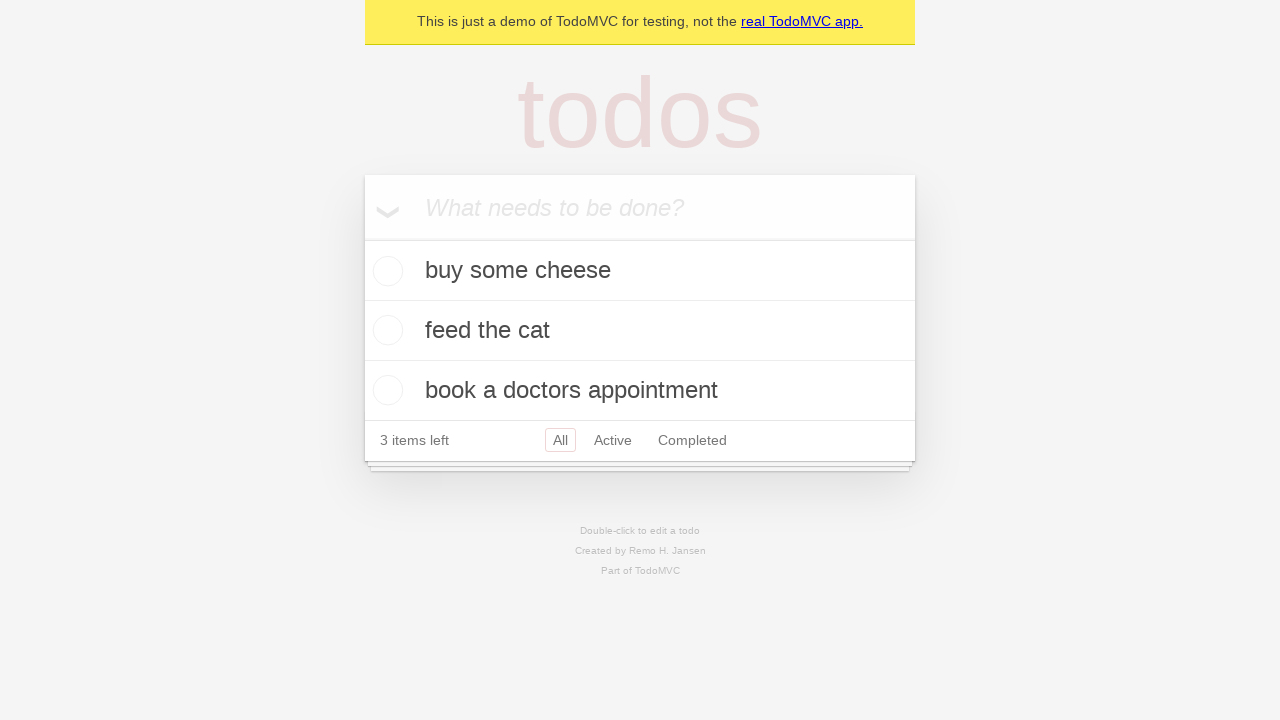

Waited for all three todo items to be visible
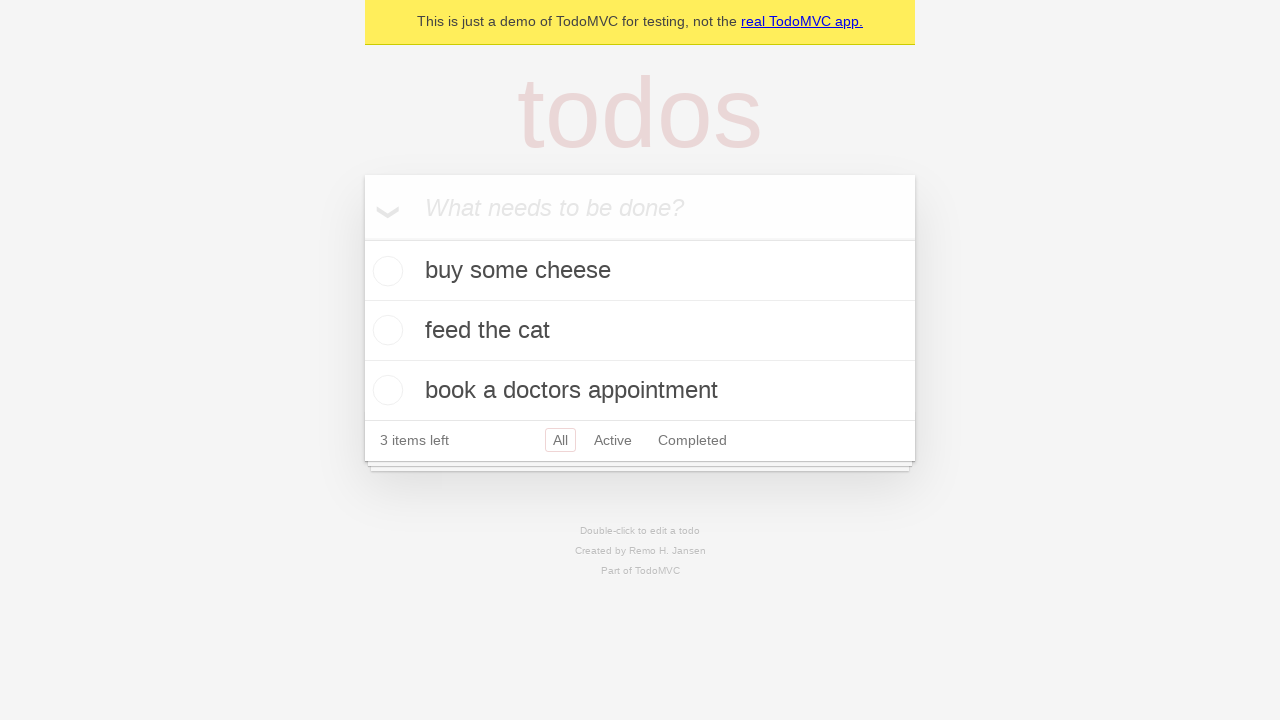

Checked the checkbox for the second todo item at (385, 330) on [data-testid='todo-item'] >> nth=1 >> internal:role=checkbox
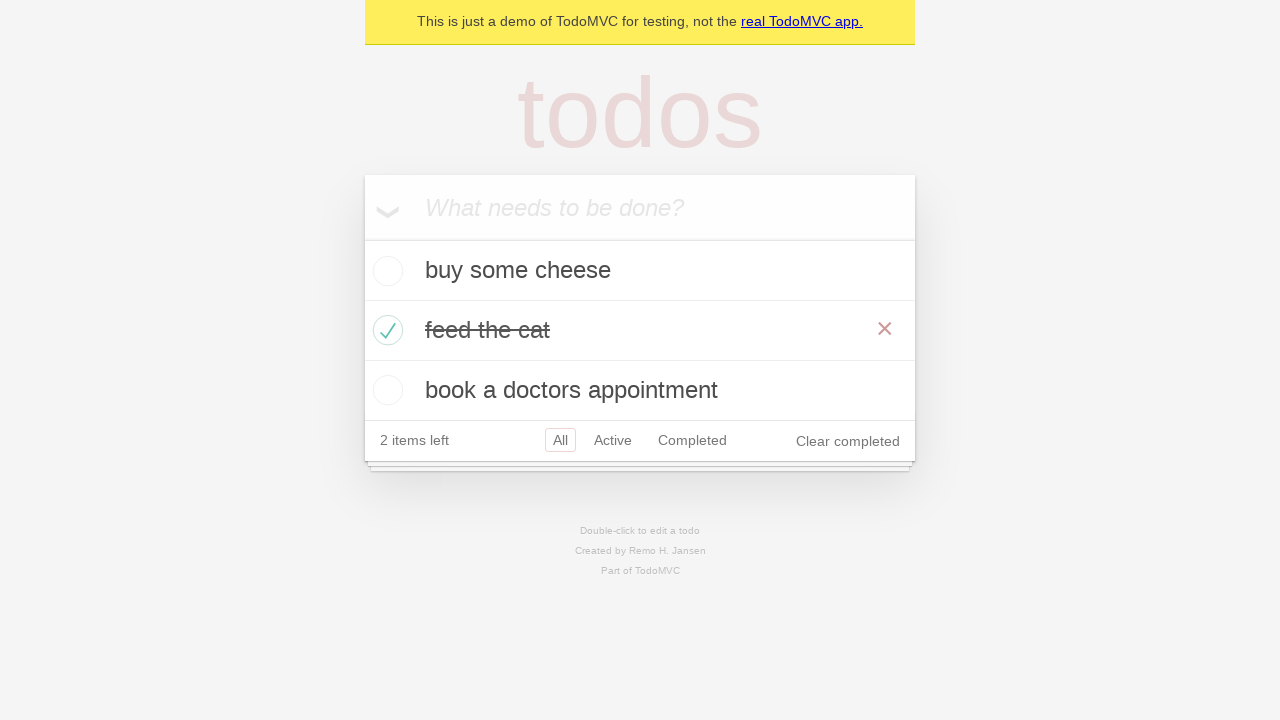

Clicked 'Clear completed' button to remove completed items at (848, 441) on internal:role=button[name="Clear completed"i]
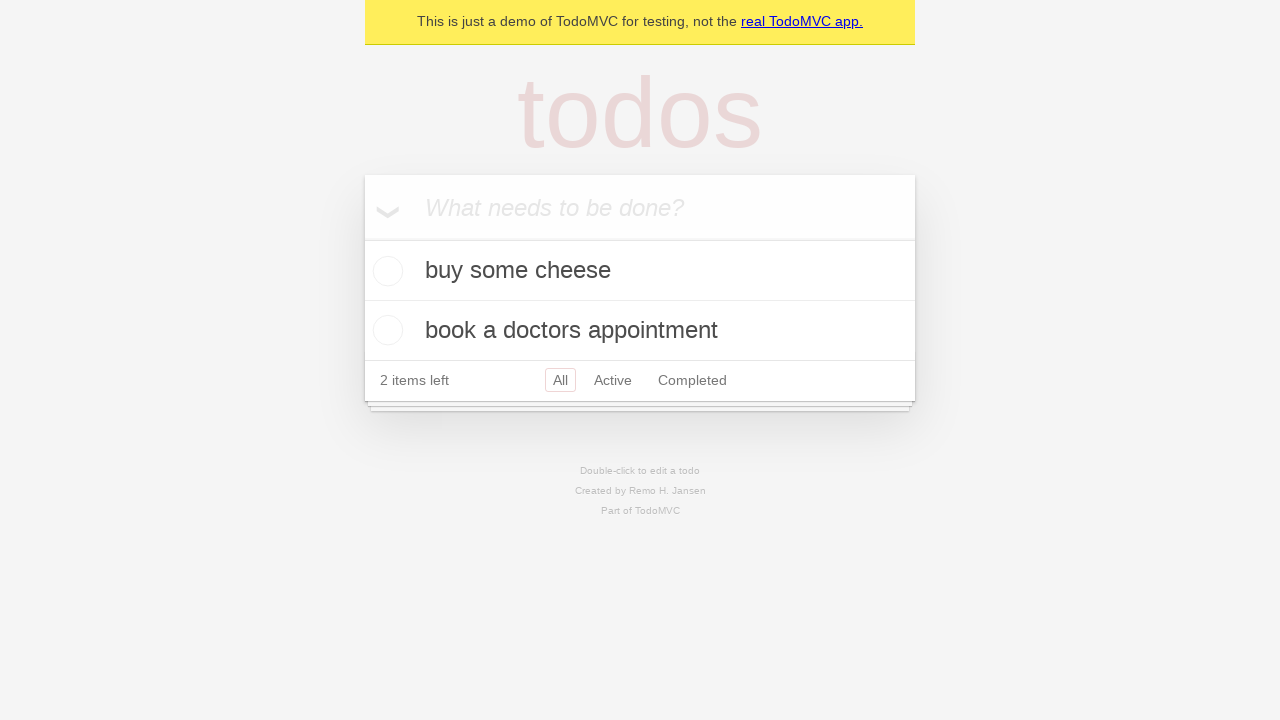

Waited 300ms for completed item to be removed from the list
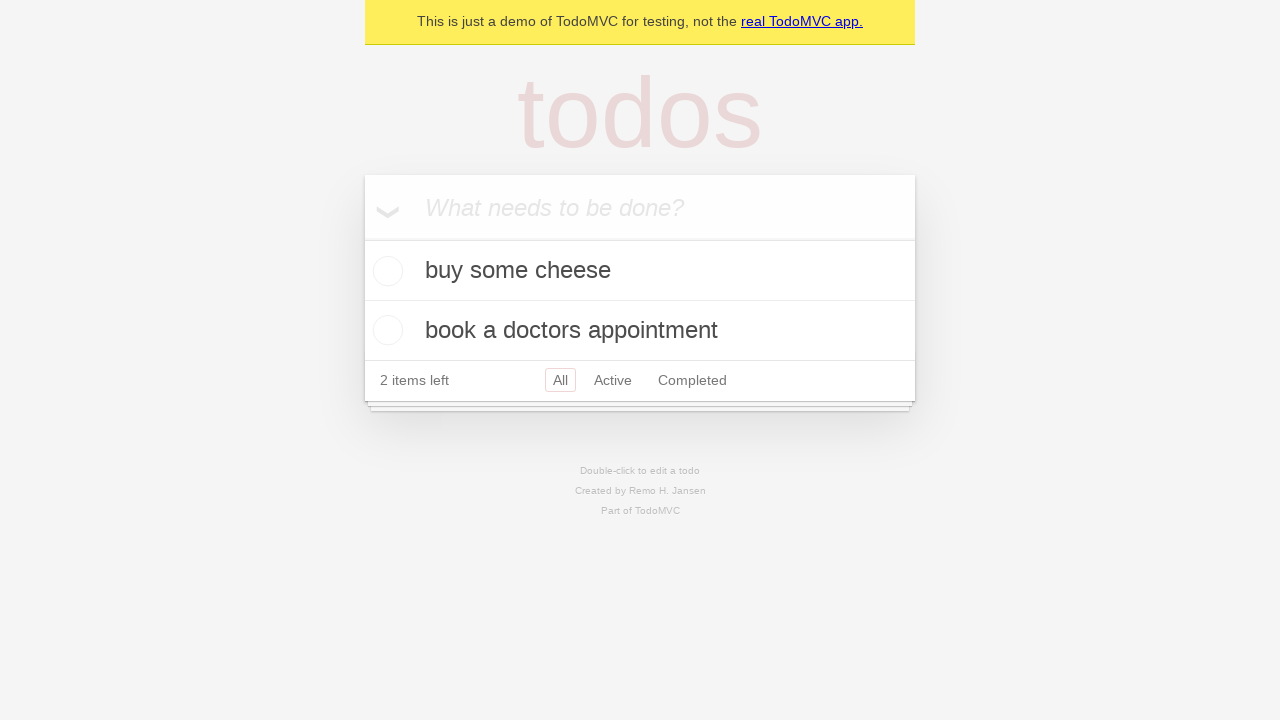

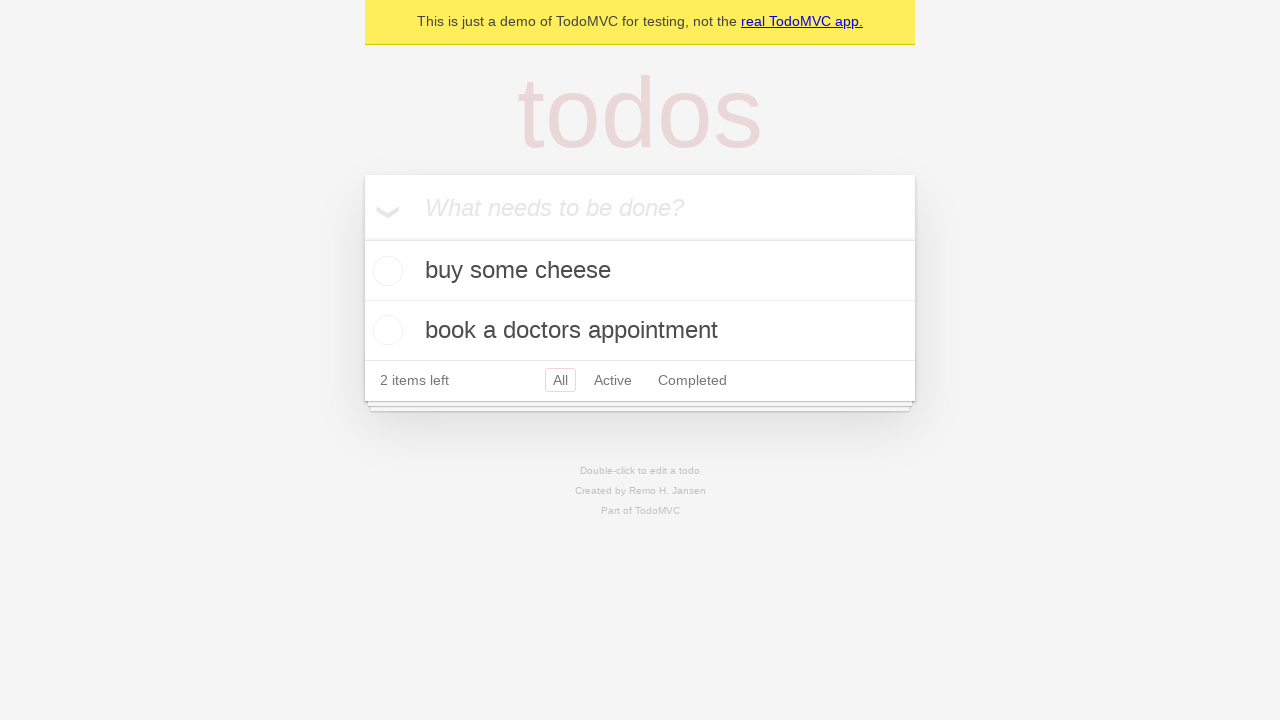